Tests registration form validation with invalid email format and verifies email validation error messages

Starting URL: https://alada.vn/tai-khoan/dang-ky.html

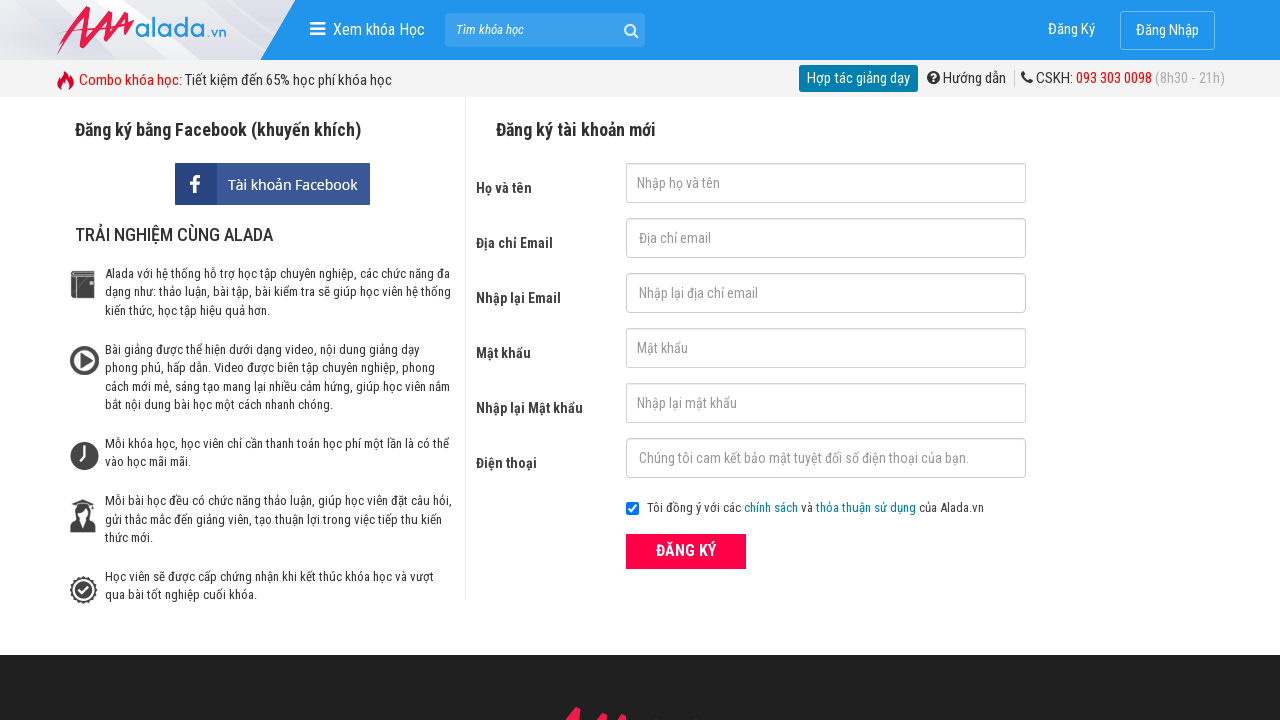

Filled first name field with 'Viet Nguyen' on #txtFirstname
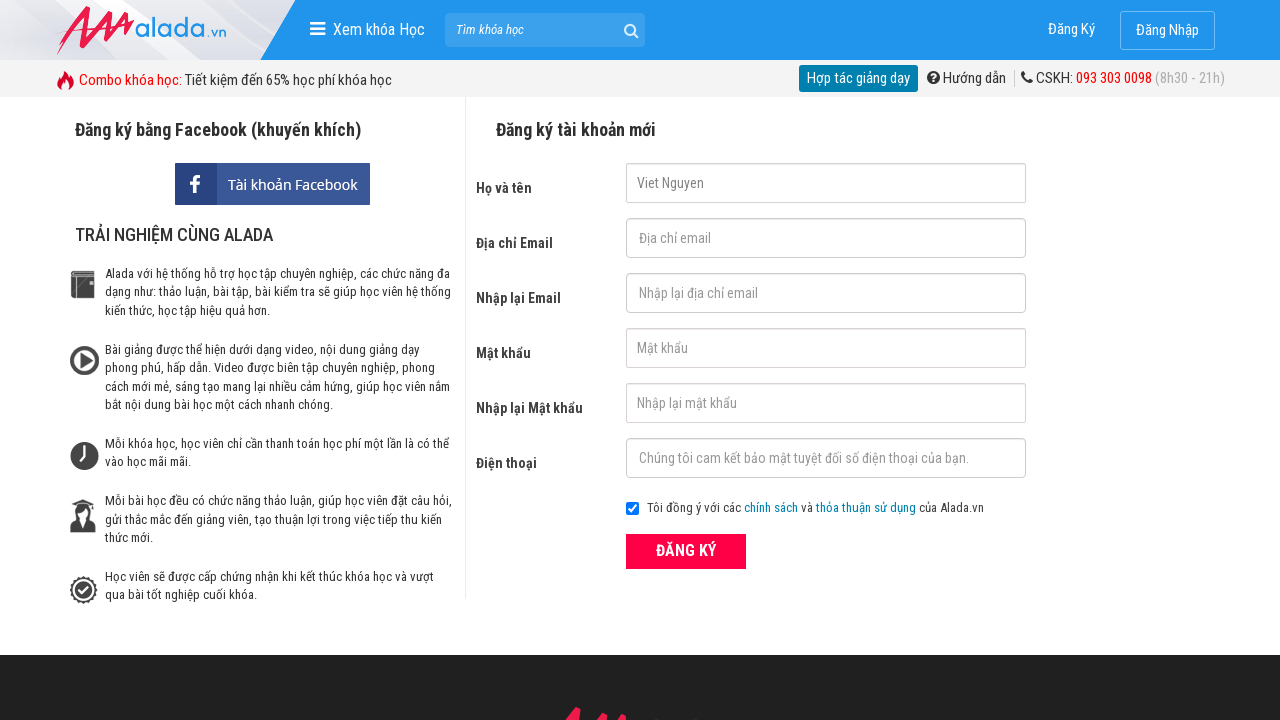

Filled email field with invalid email format '1234@1213@2323' on #txtEmail
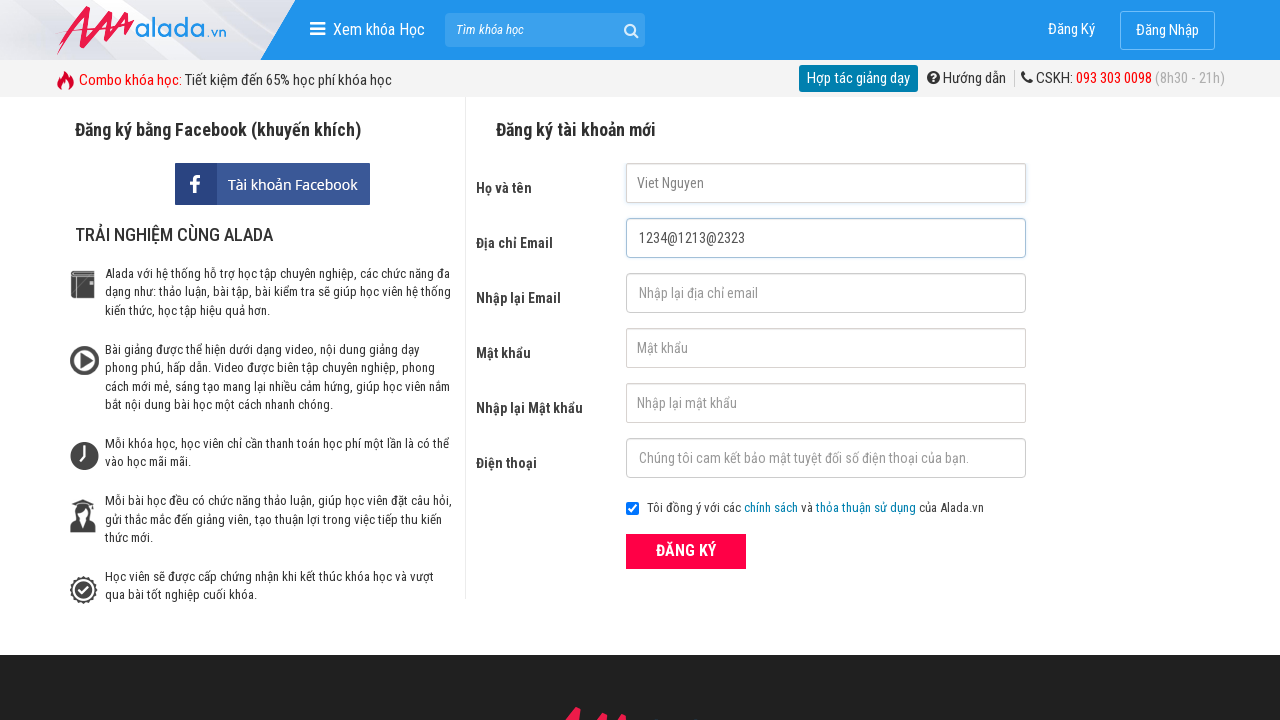

Filled confirm email field with invalid email format '1234@1213@2323' on #txtCEmail
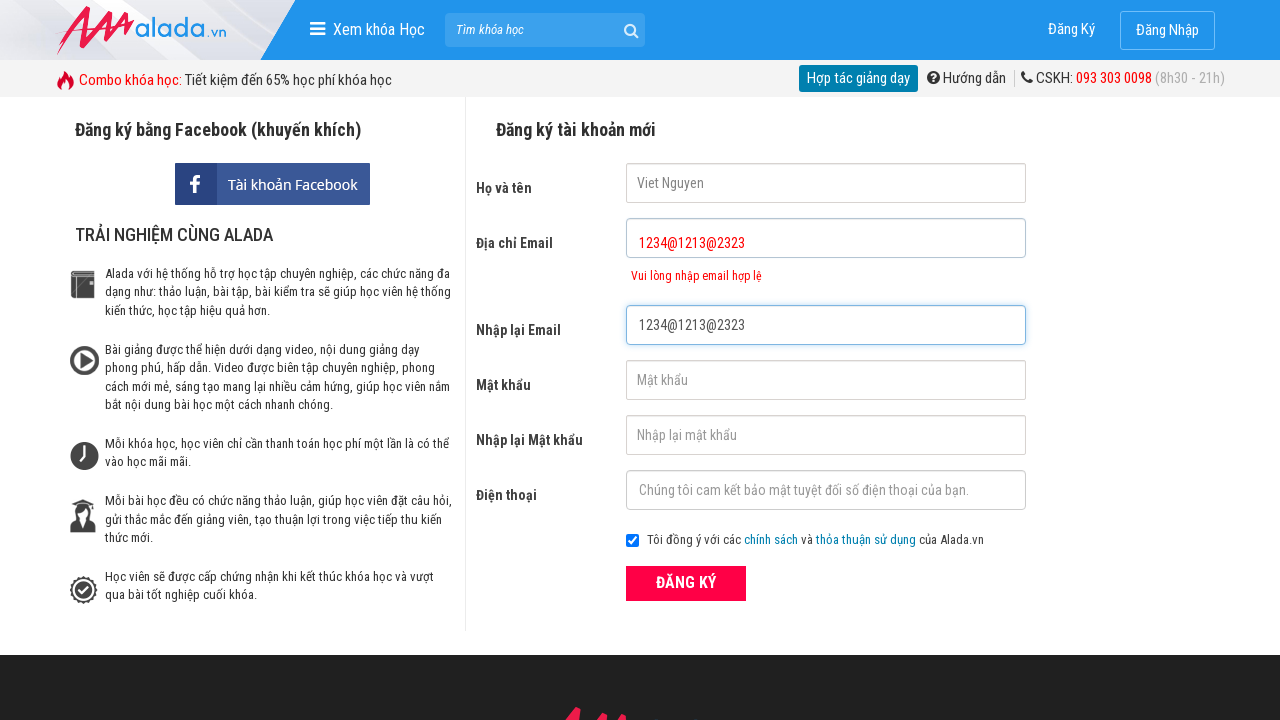

Filled password field with '123456' on #txtPassword
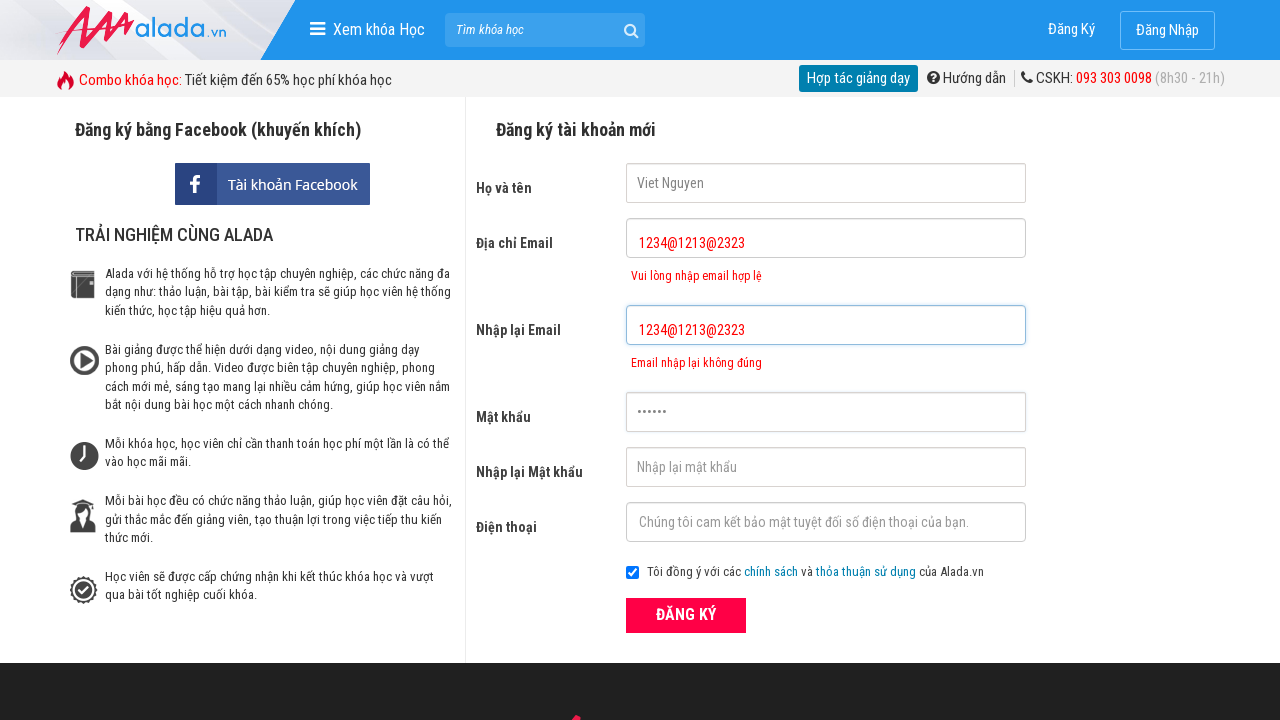

Filled confirm password field with '123456' on #txtCPassword
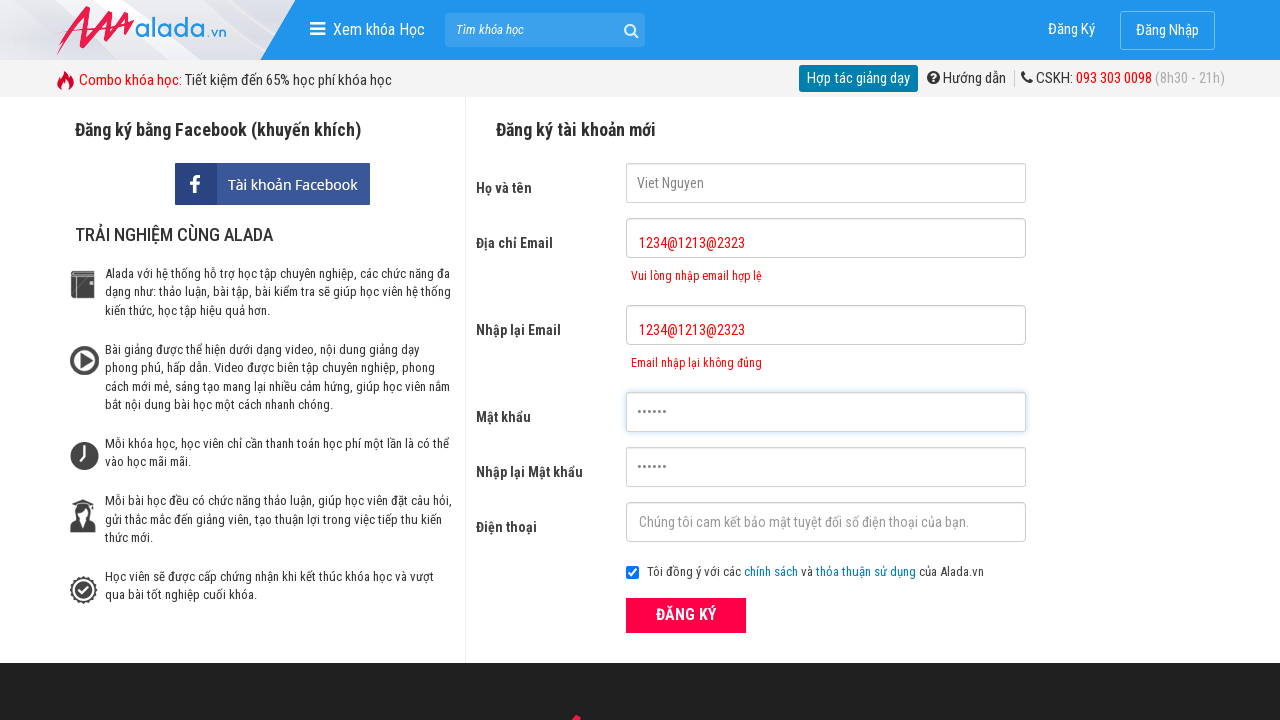

Filled phone number field with '0988892928' on #txtPhone
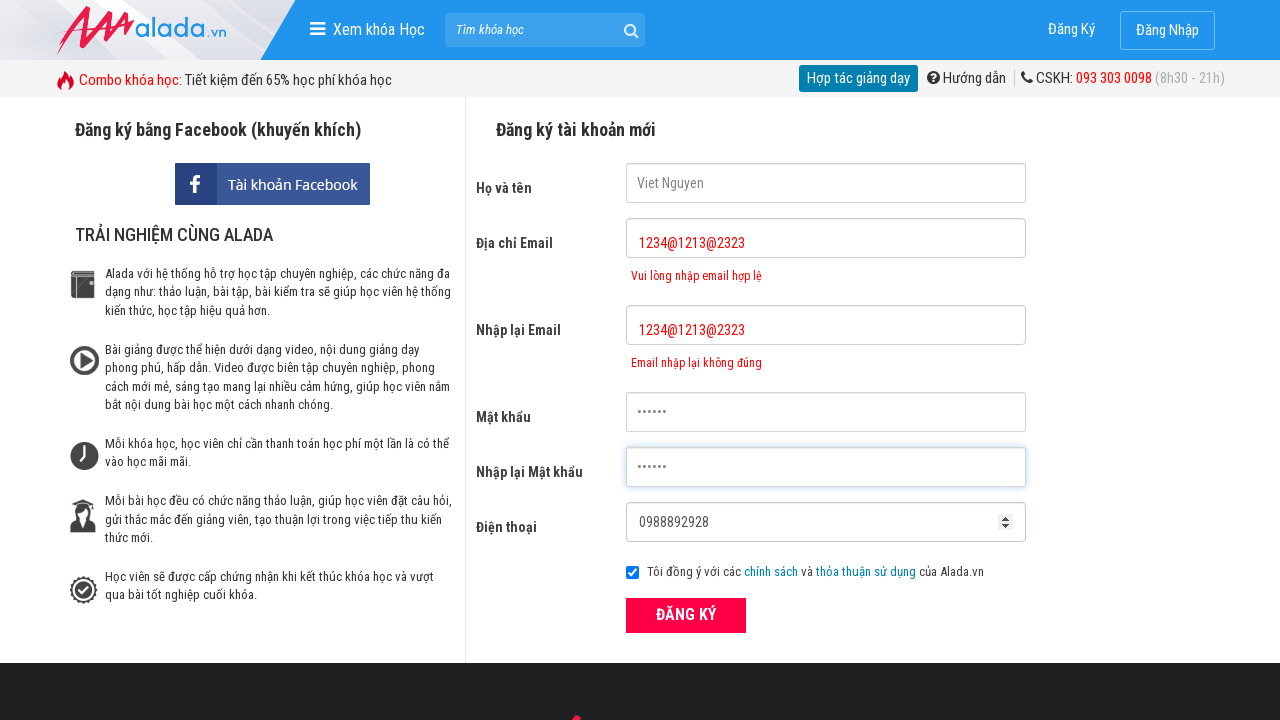

Clicked the register button to submit form at (686, 615) on xpath=//button[text()='ĐĂNG KÝ' and @type='submit']
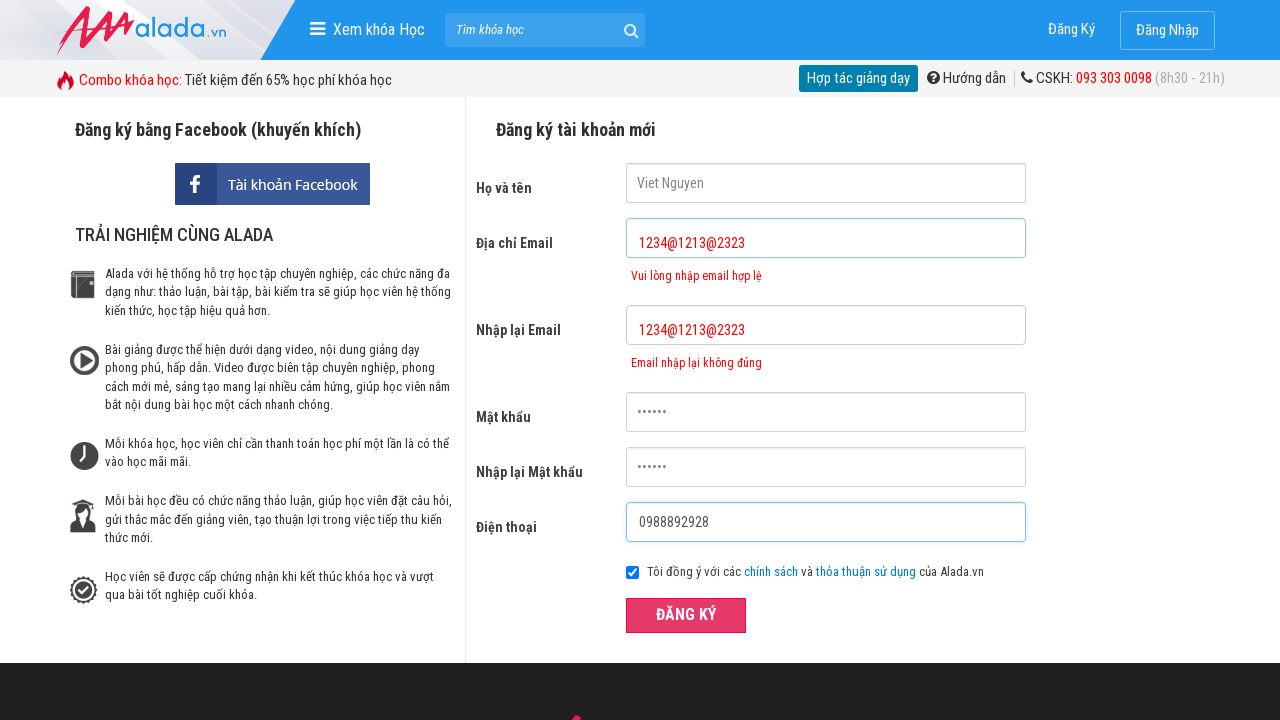

Email error message appeared on page
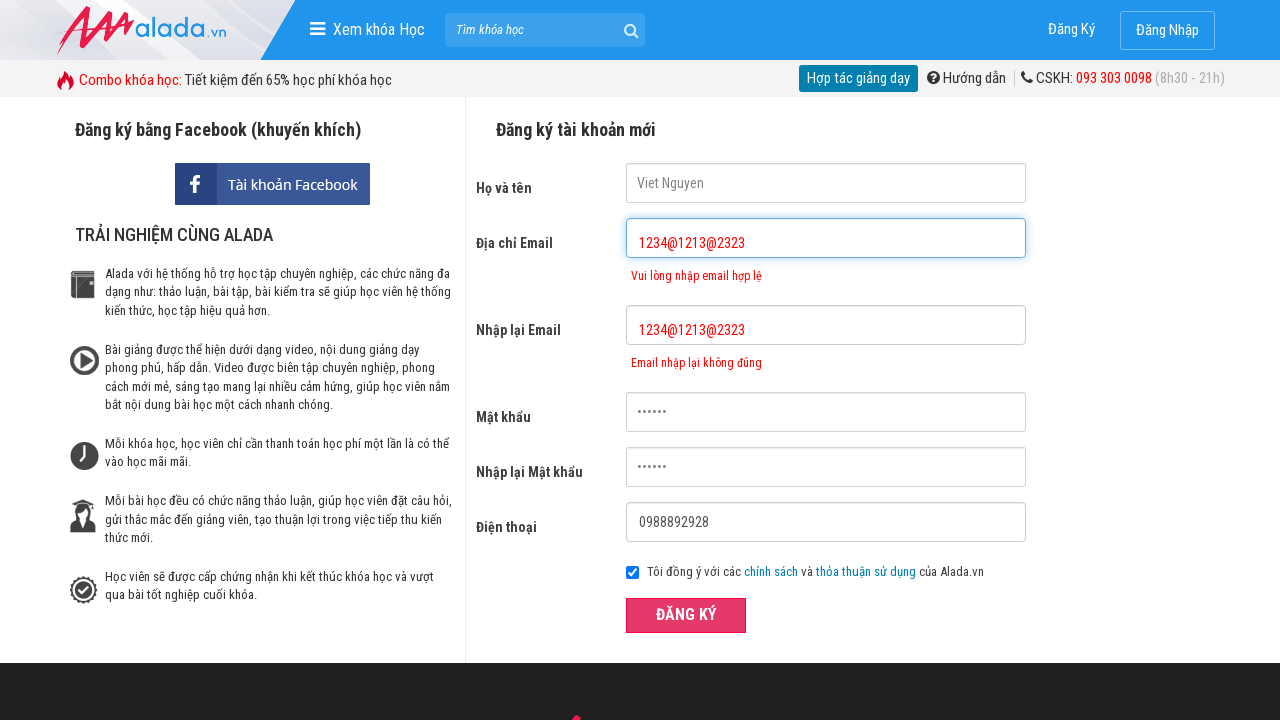

Confirm email error message appeared on page
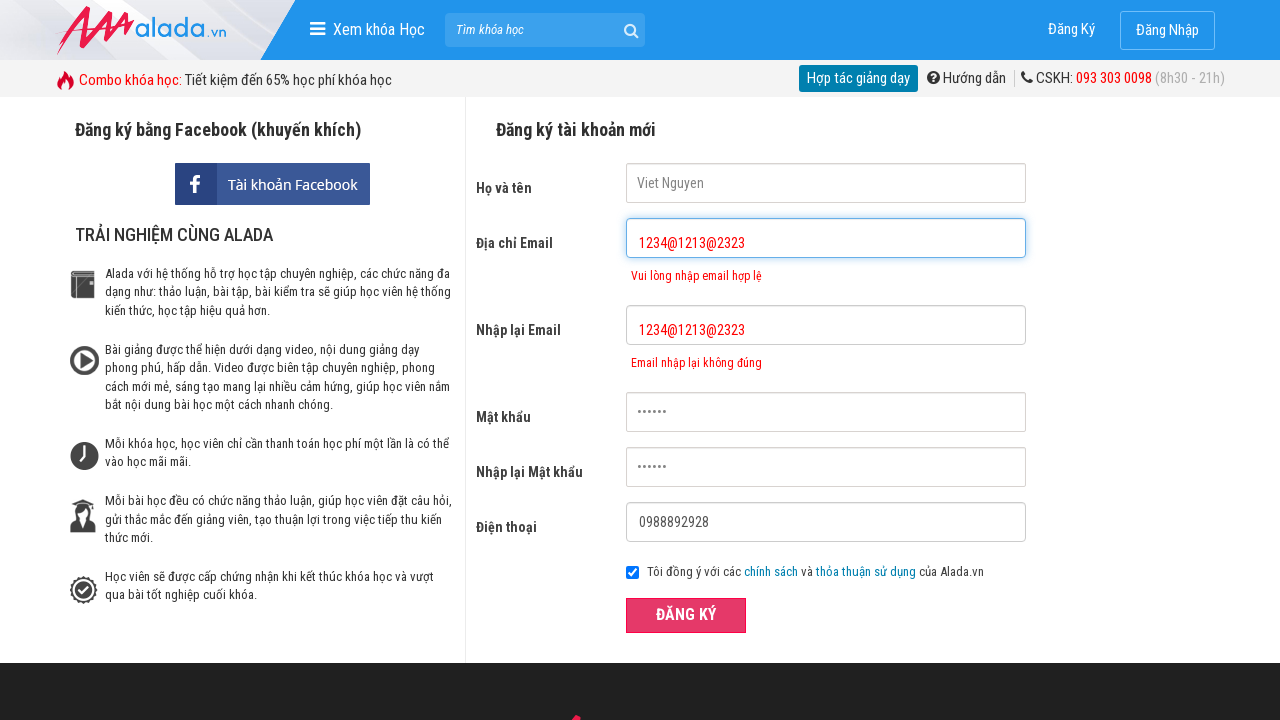

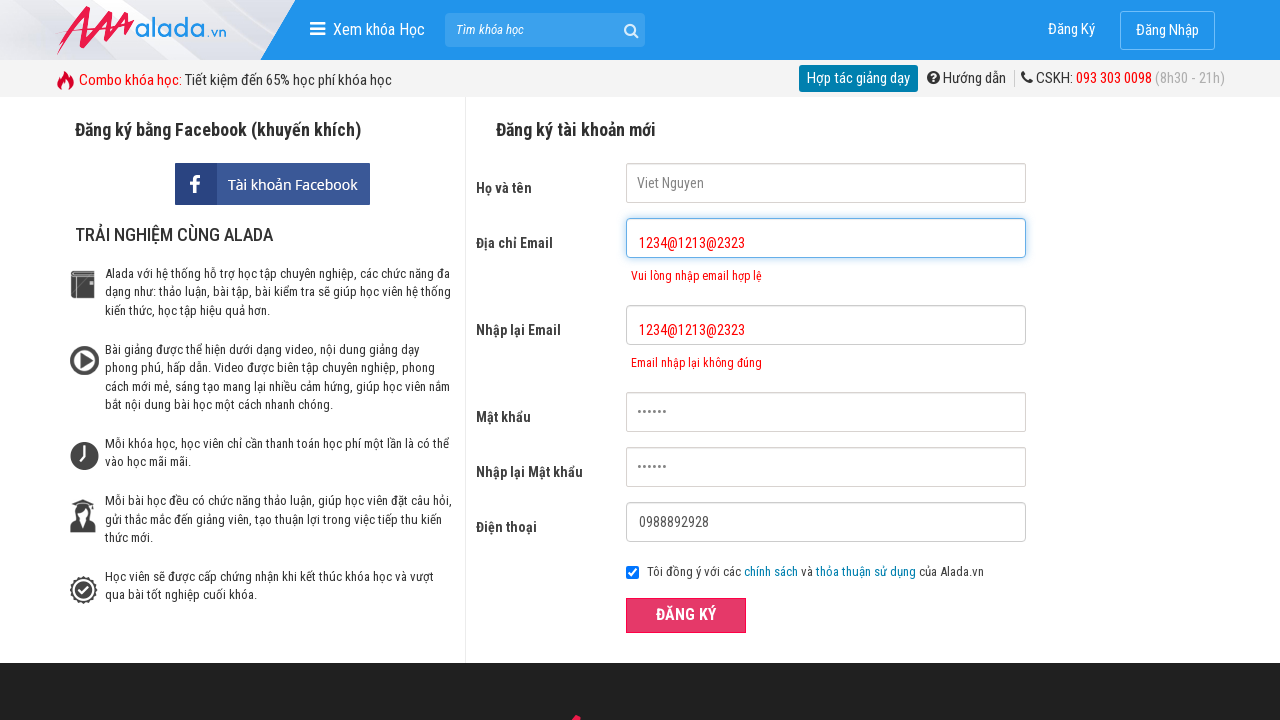